Tests that the counter displays the current number of todo items as items are added.

Starting URL: https://demo.playwright.dev/todomvc

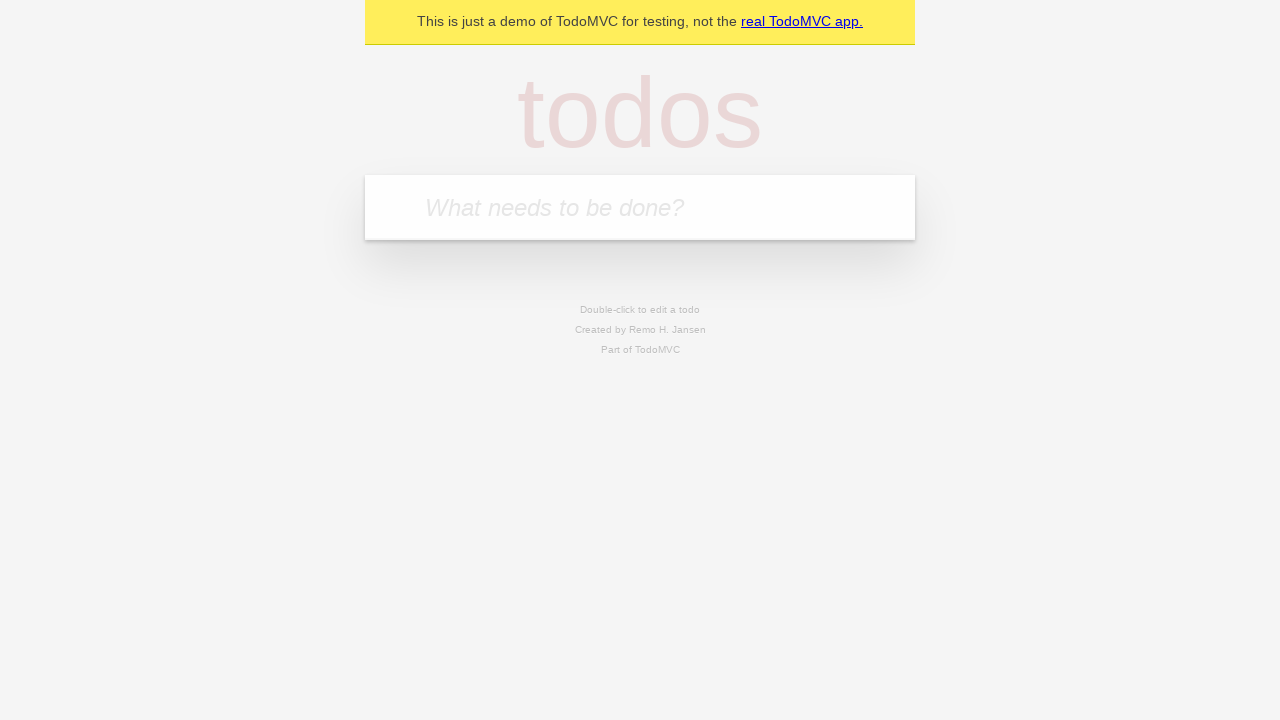

Located the todo input field
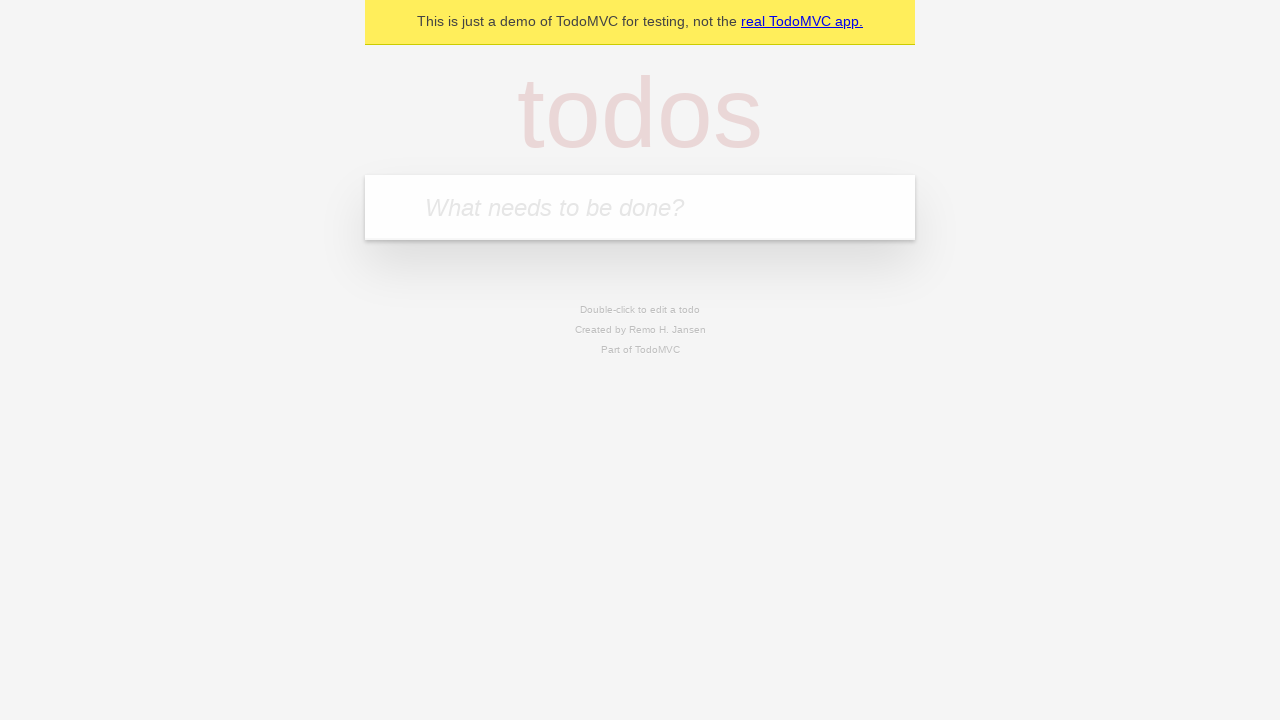

Filled todo input with 'buy some cheese' on internal:attr=[placeholder="What needs to be done?"i]
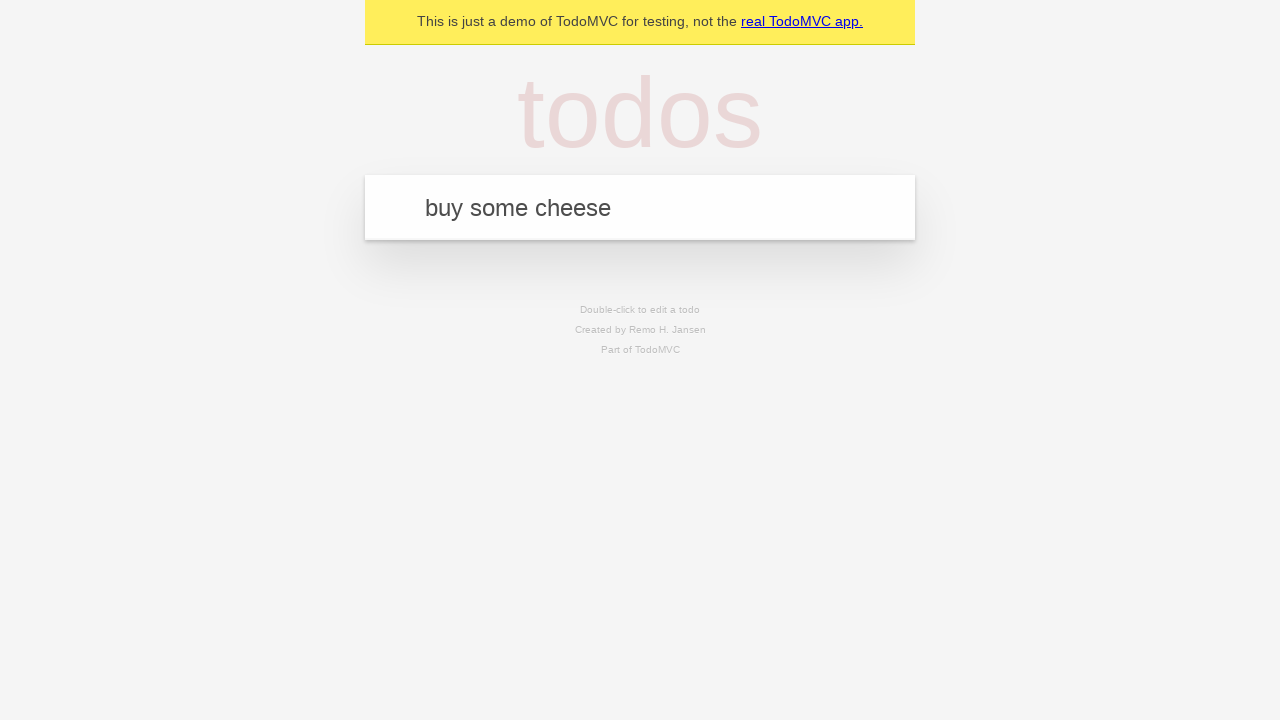

Pressed Enter to add first todo item on internal:attr=[placeholder="What needs to be done?"i]
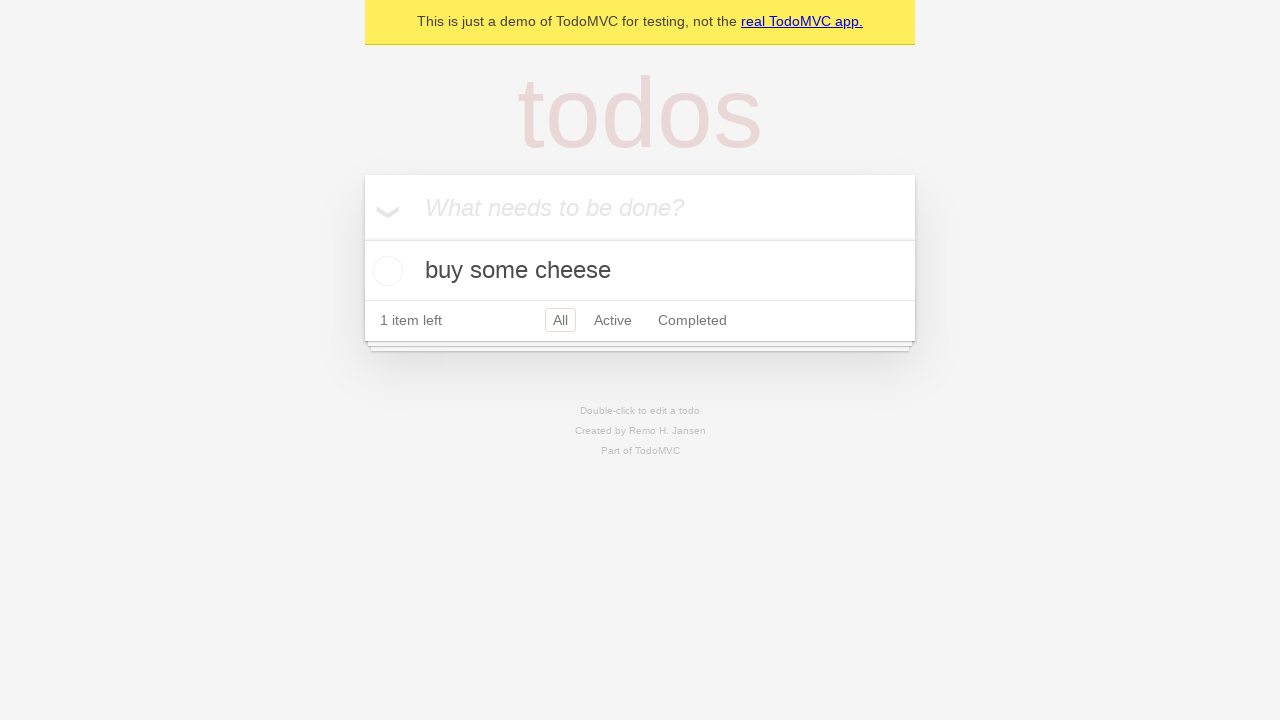

Todo counter element appeared, showing 1 item
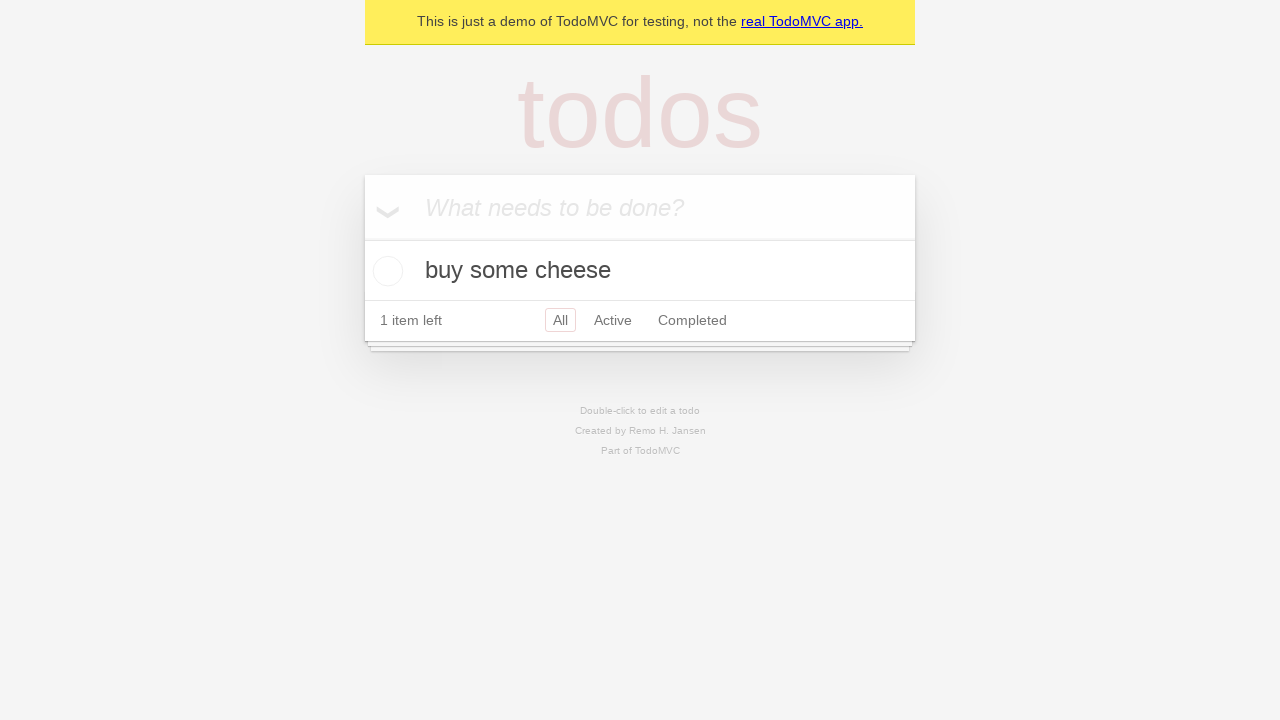

Filled todo input with 'feed the cat' on internal:attr=[placeholder="What needs to be done?"i]
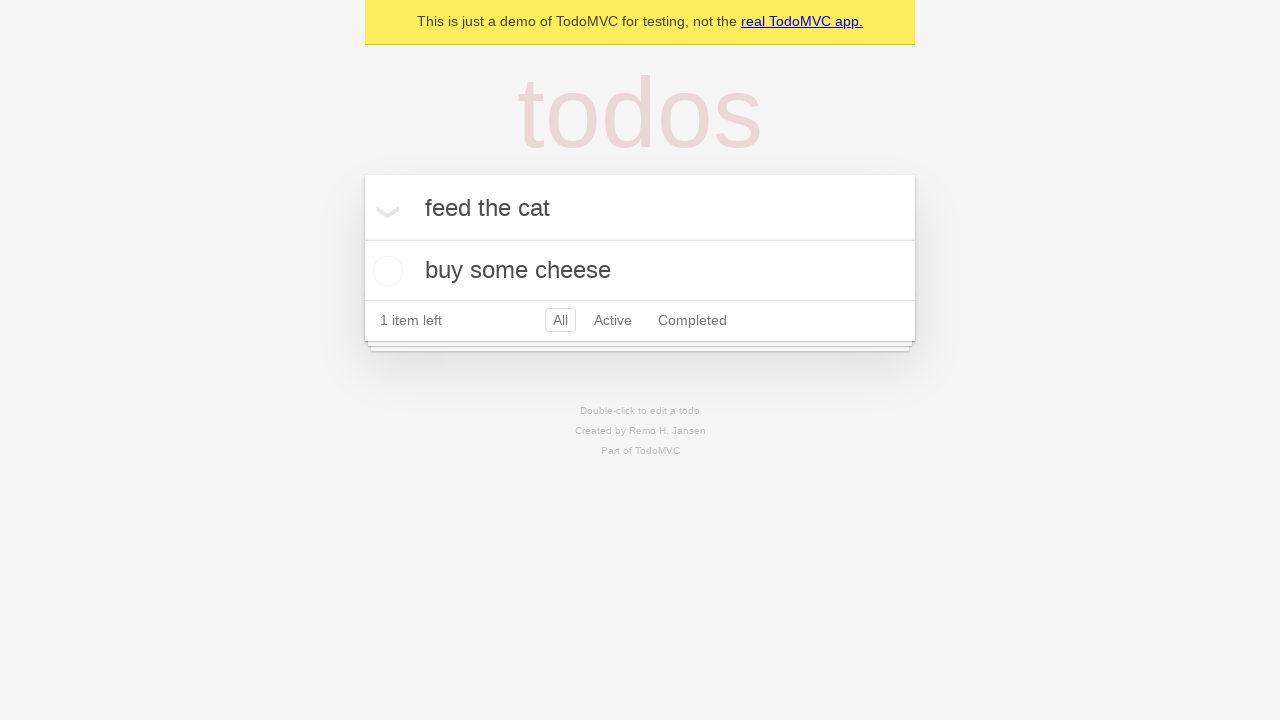

Pressed Enter to add second todo item on internal:attr=[placeholder="What needs to be done?"i]
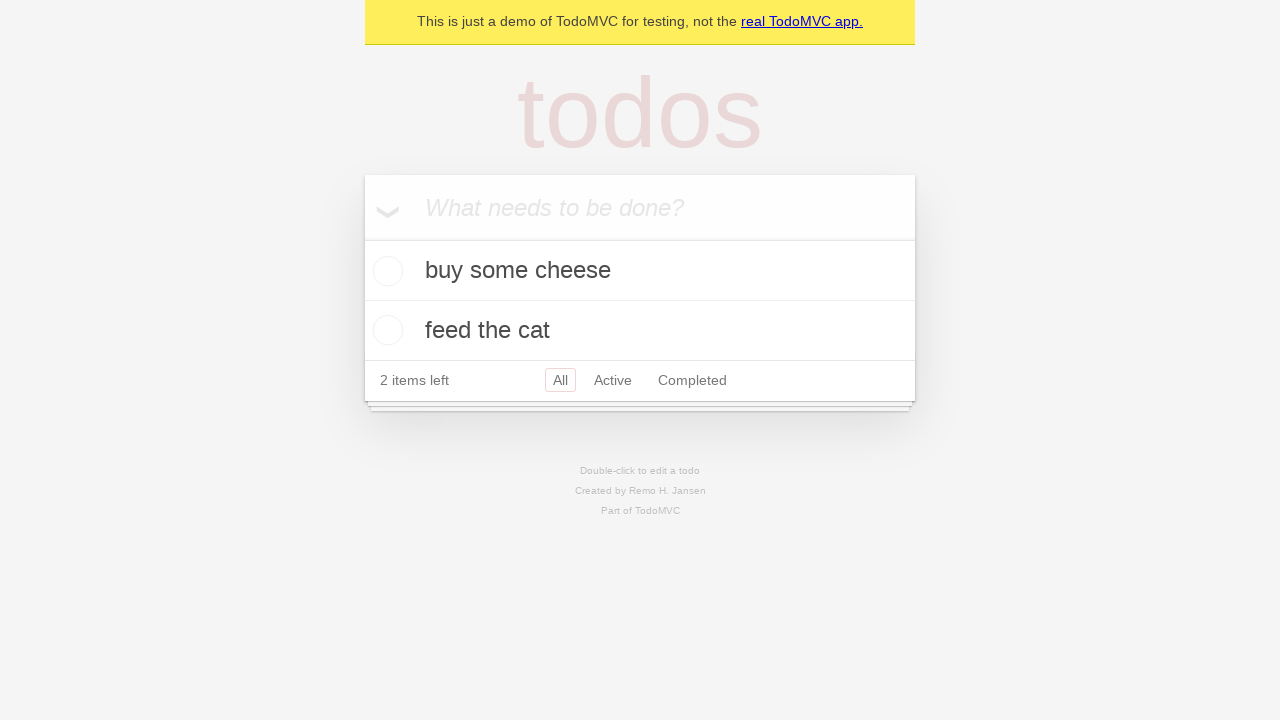

Counter updated to display '2 items left'
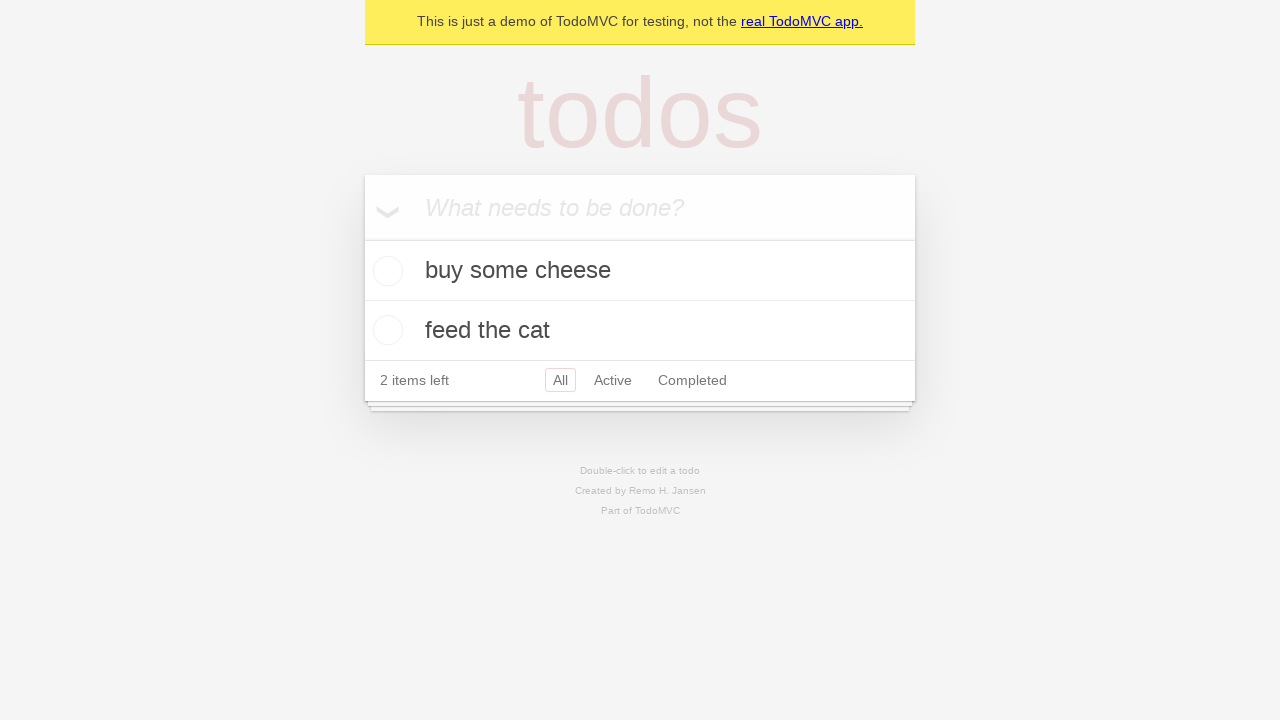

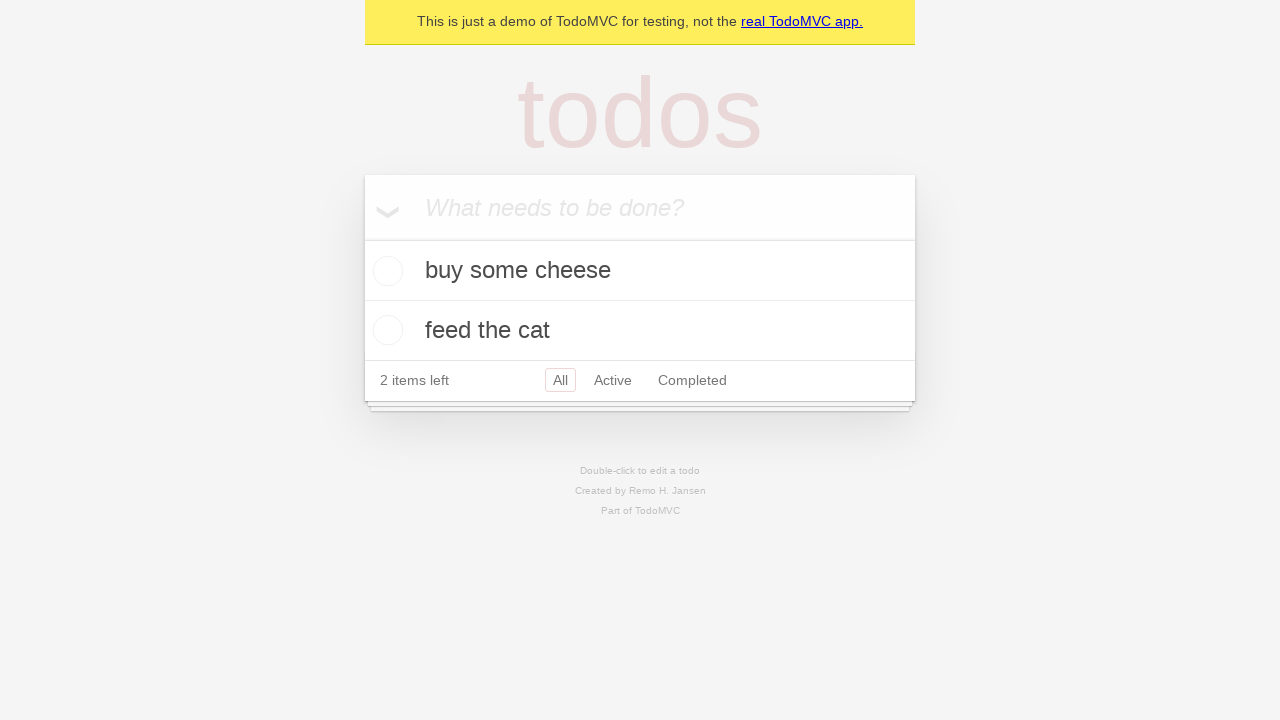